Tests prompt alert by clicking the button, entering text in the prompt, and accepting it

Starting URL: https://the-internet.herokuapp.com/javascript_alerts

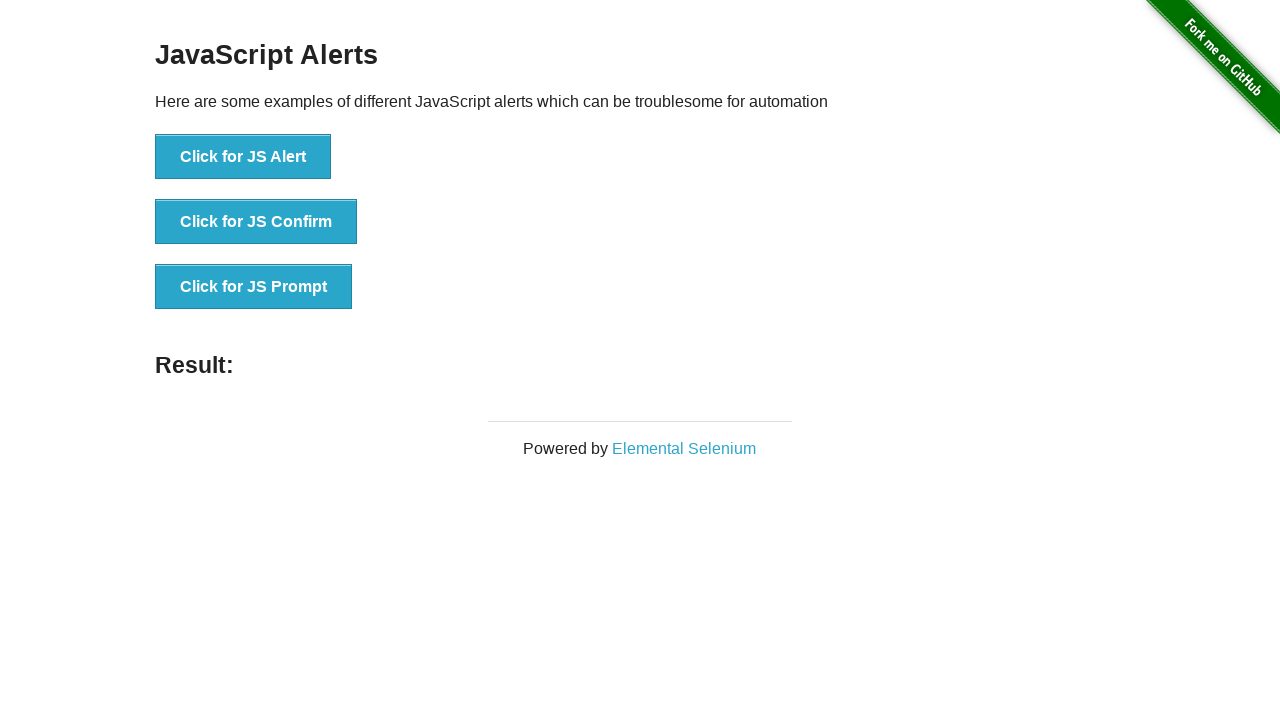

Set up dialog handler to accept prompt with 'Test Automation'
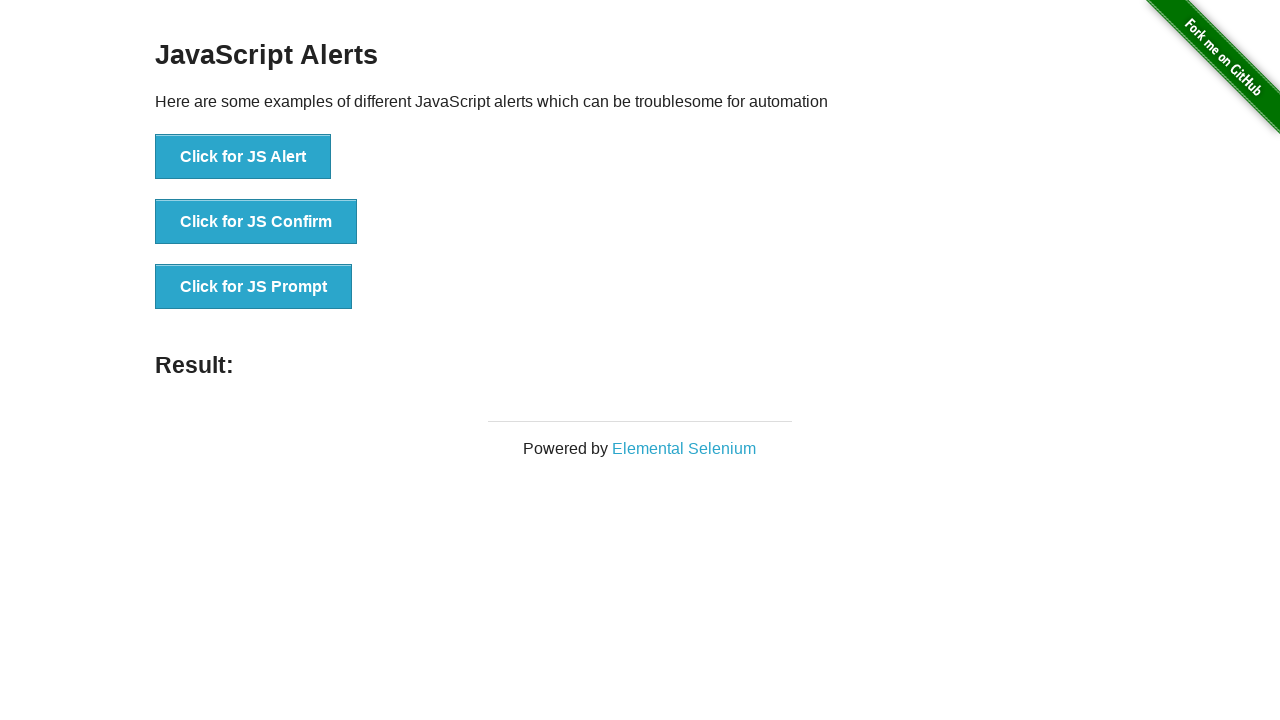

Clicked button to trigger prompt alert at (254, 287) on #content > div > ul > li:nth-child(3) > button
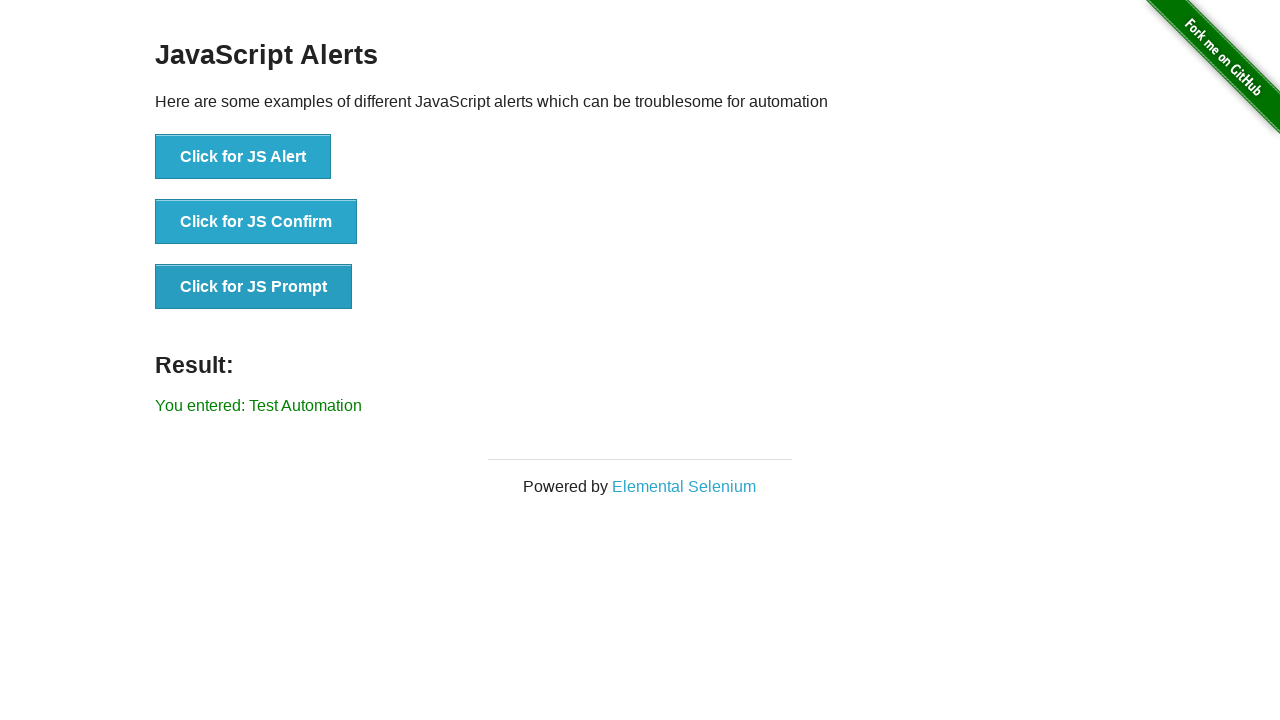

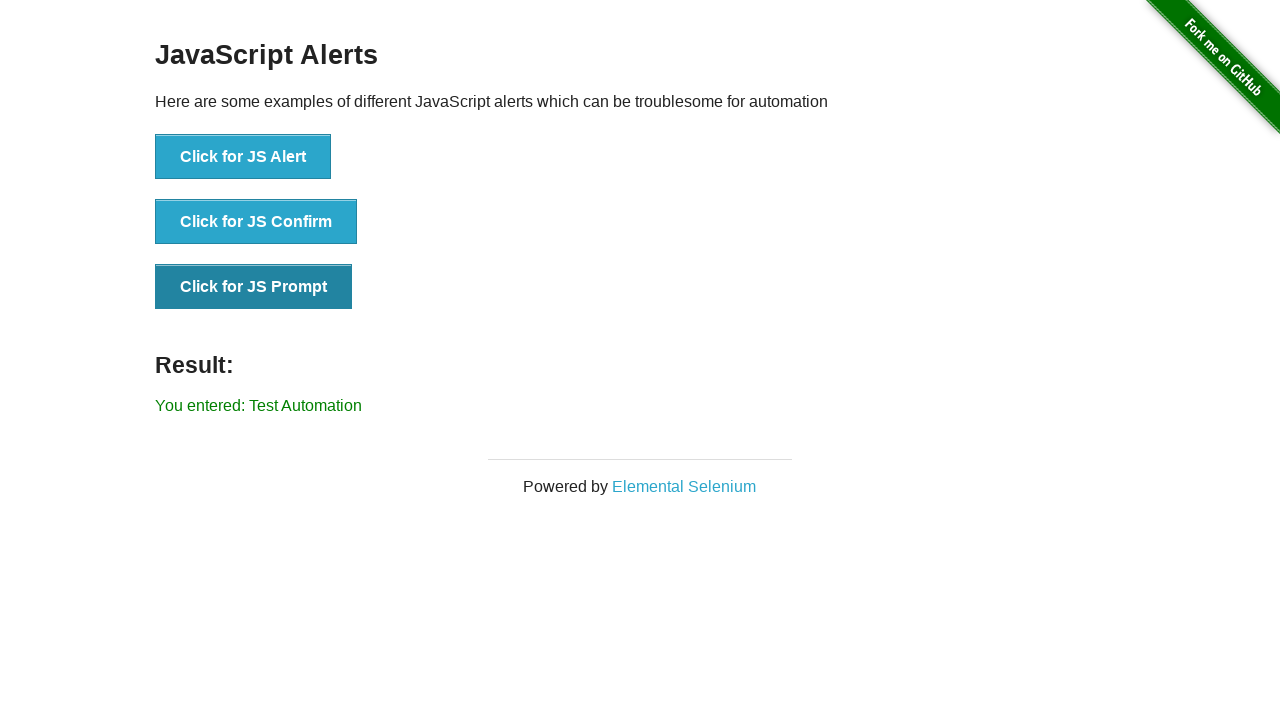